Navigates to Walmart website and verifies that the page title contains the domain name

Starting URL: https://walmart.com

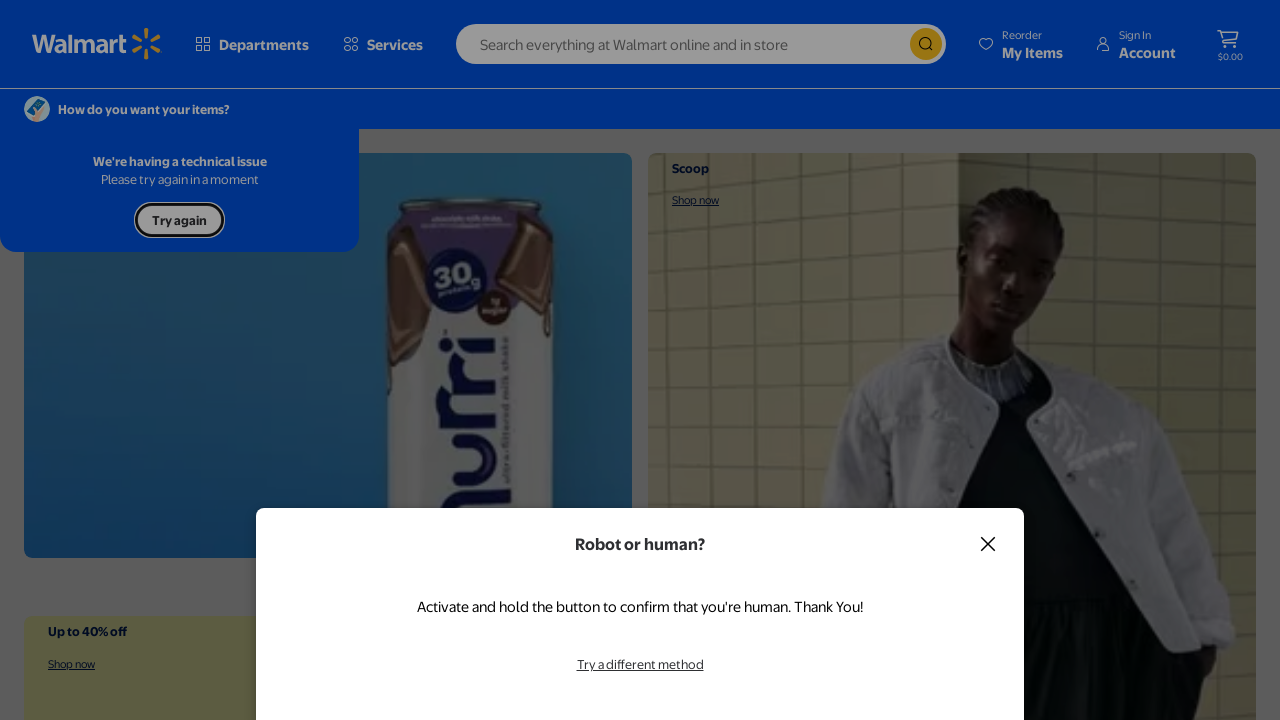

Navigated to https://walmart.com
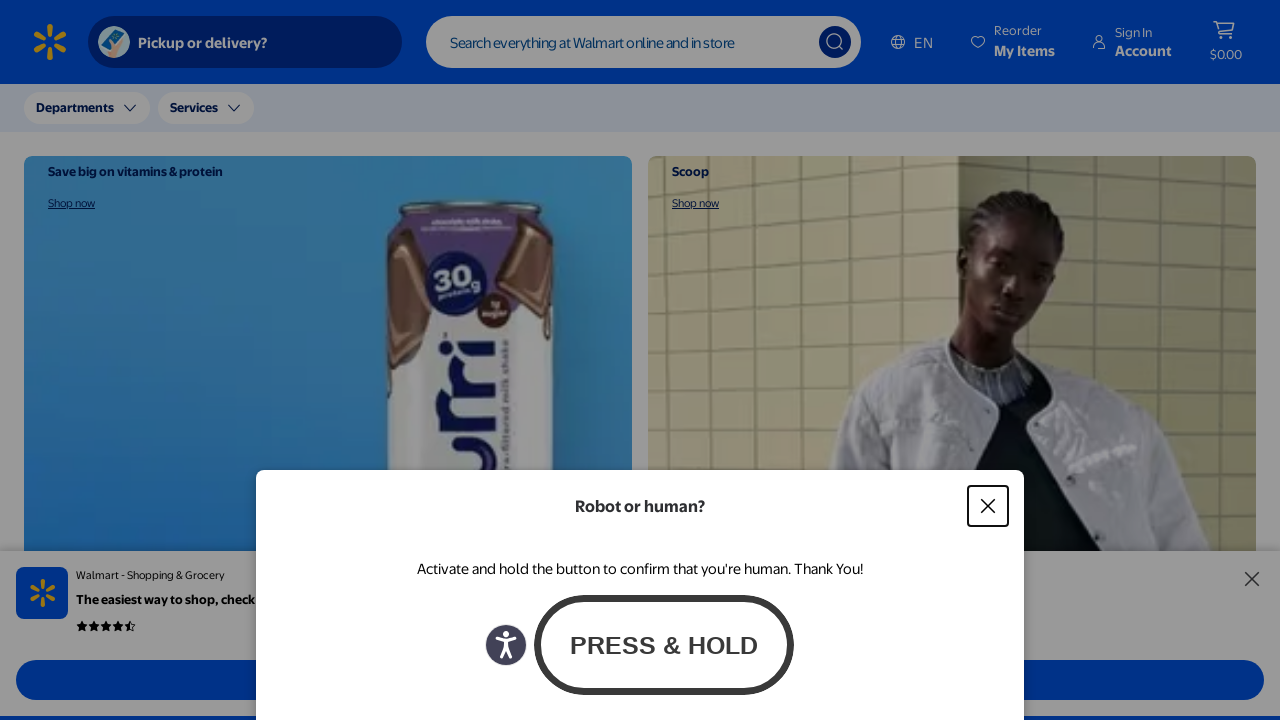

Page loaded (domcontentloaded state reached)
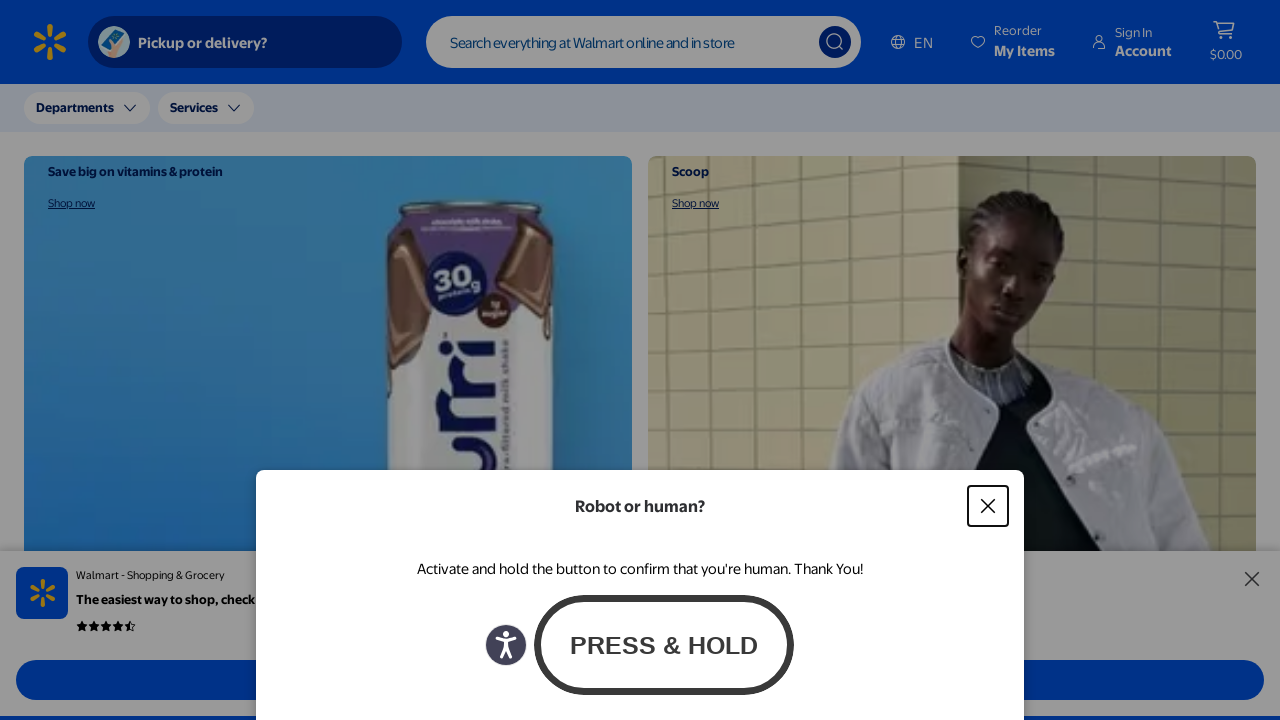

Retrieved page title: walmart|savemoney.livebetter.
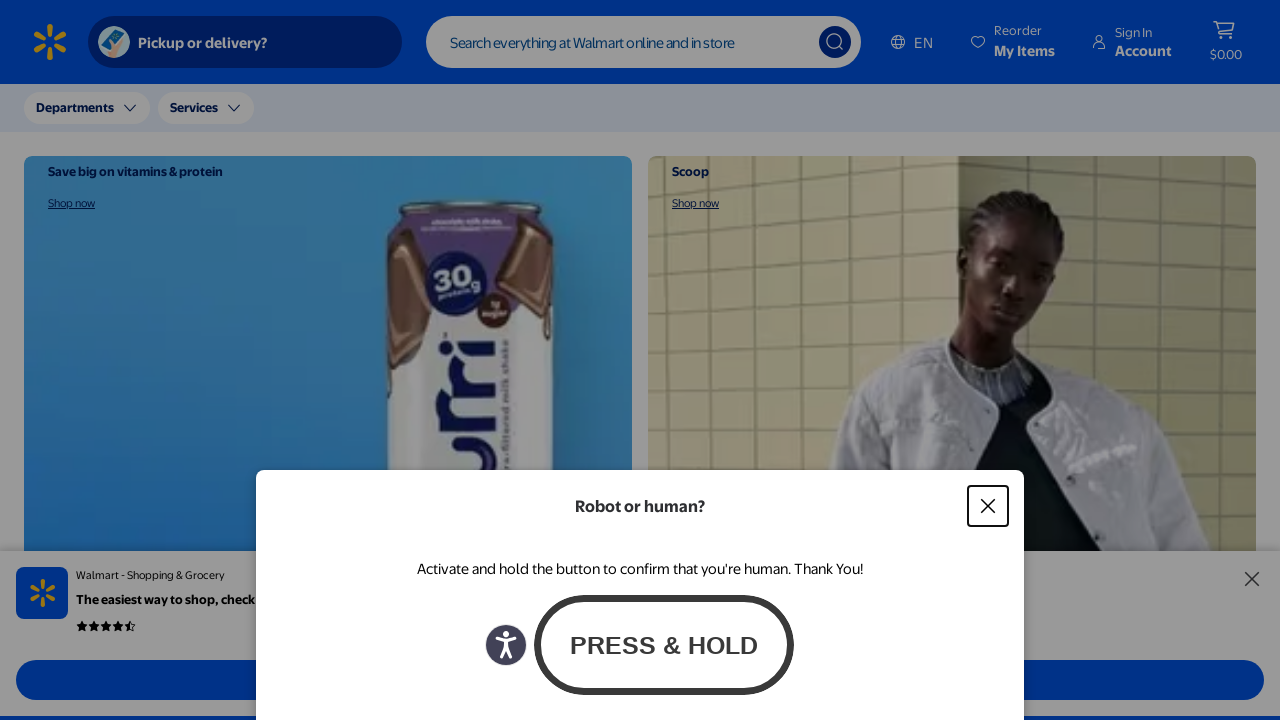

Assertion passed: page title contains 'walmart'
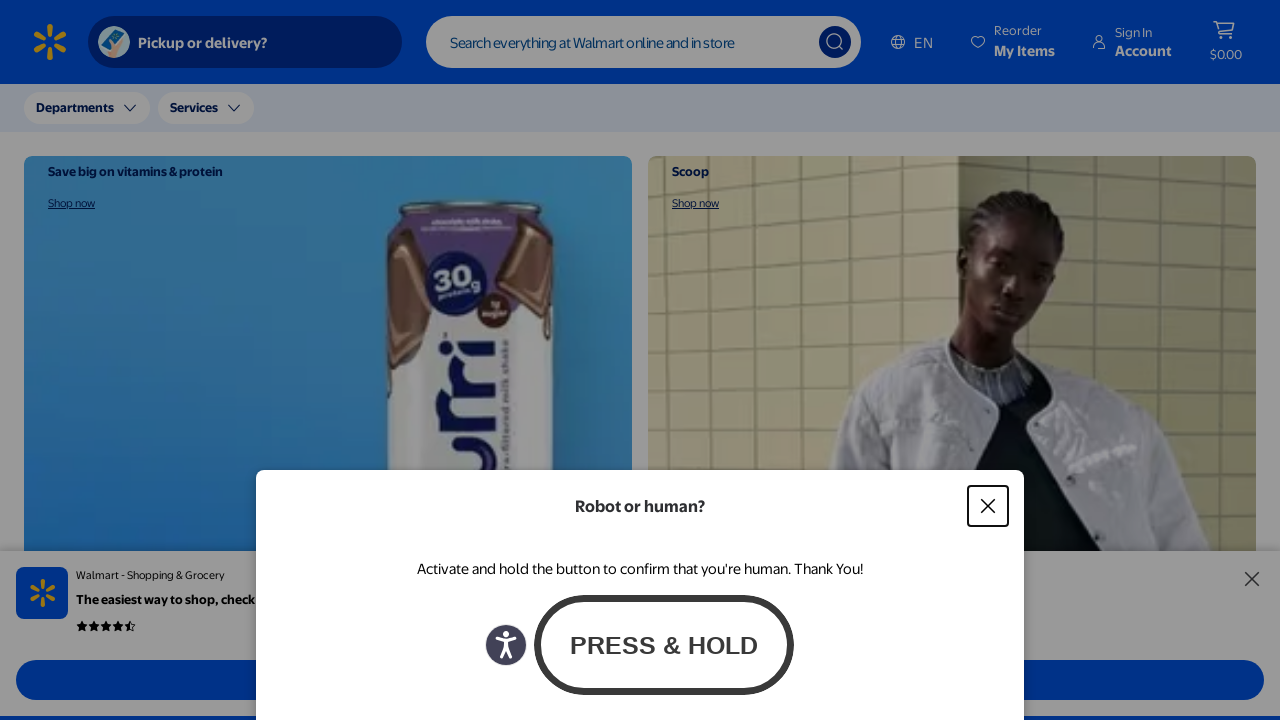

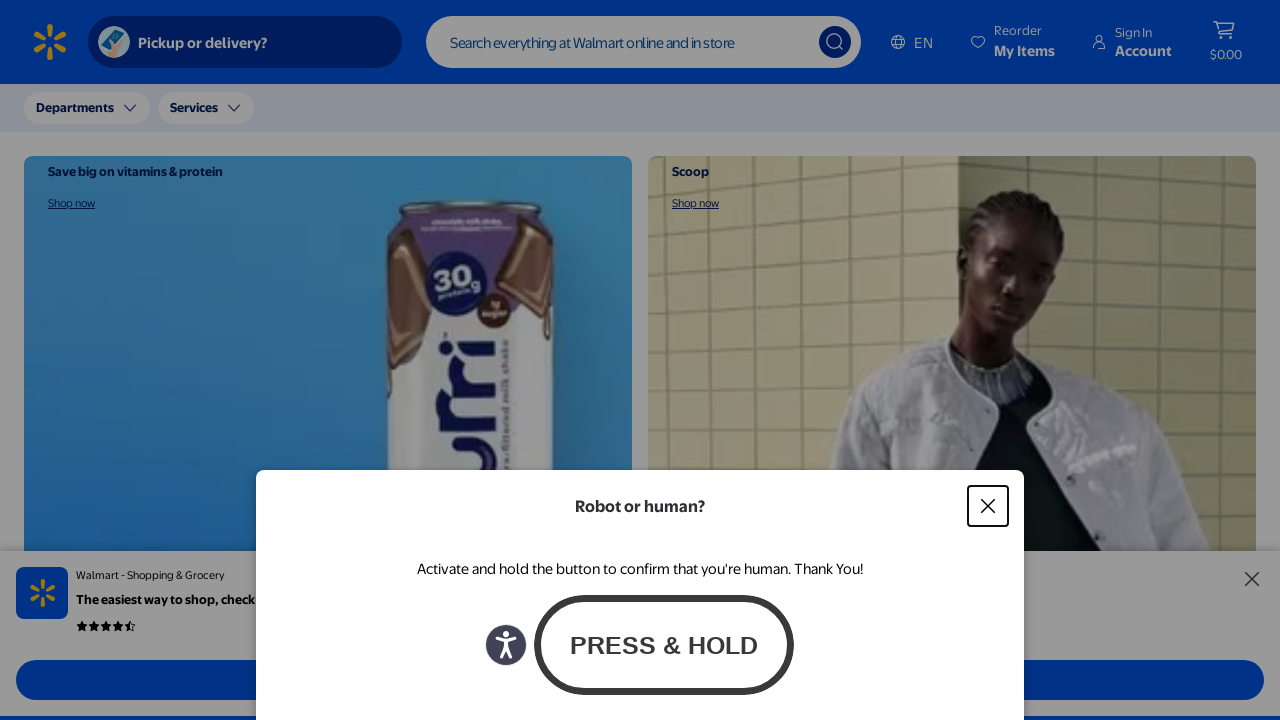